Tests dropdown handling by selecting an option from a dropdown menu using visible text

Starting URL: http://omayo.blogspot.com

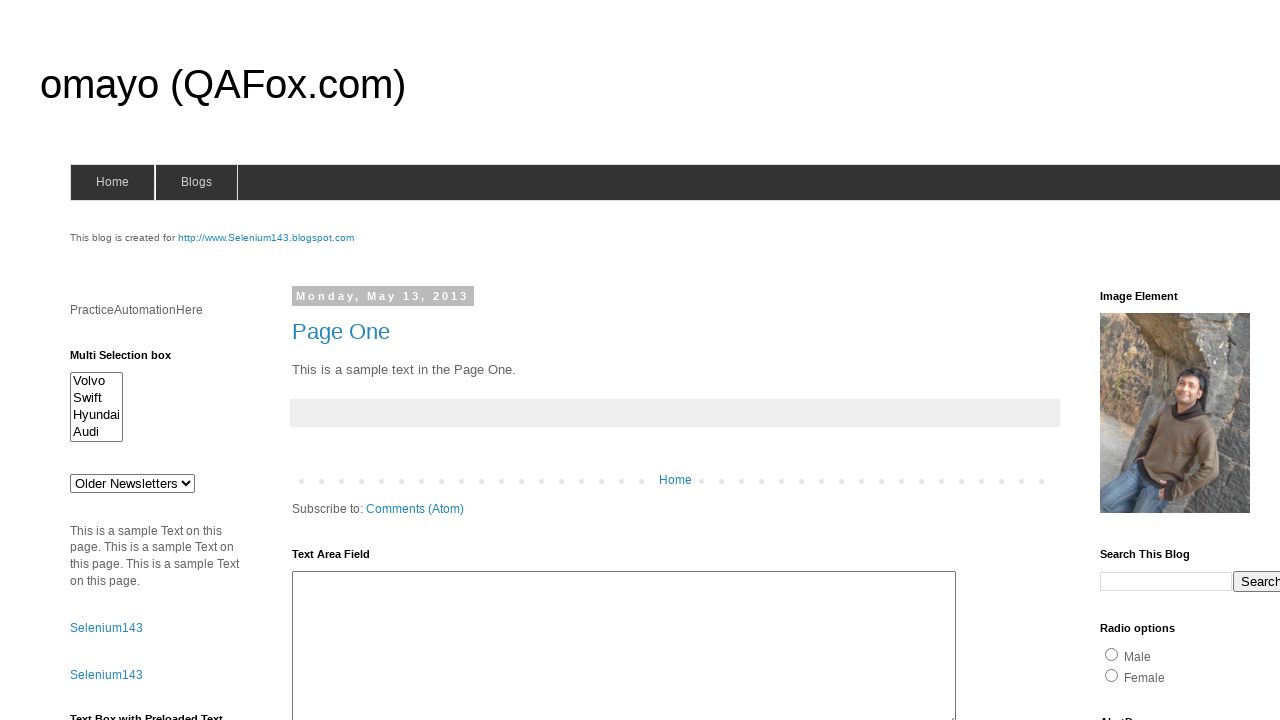

Selected 'doc 3' from dropdown menu on #drop1
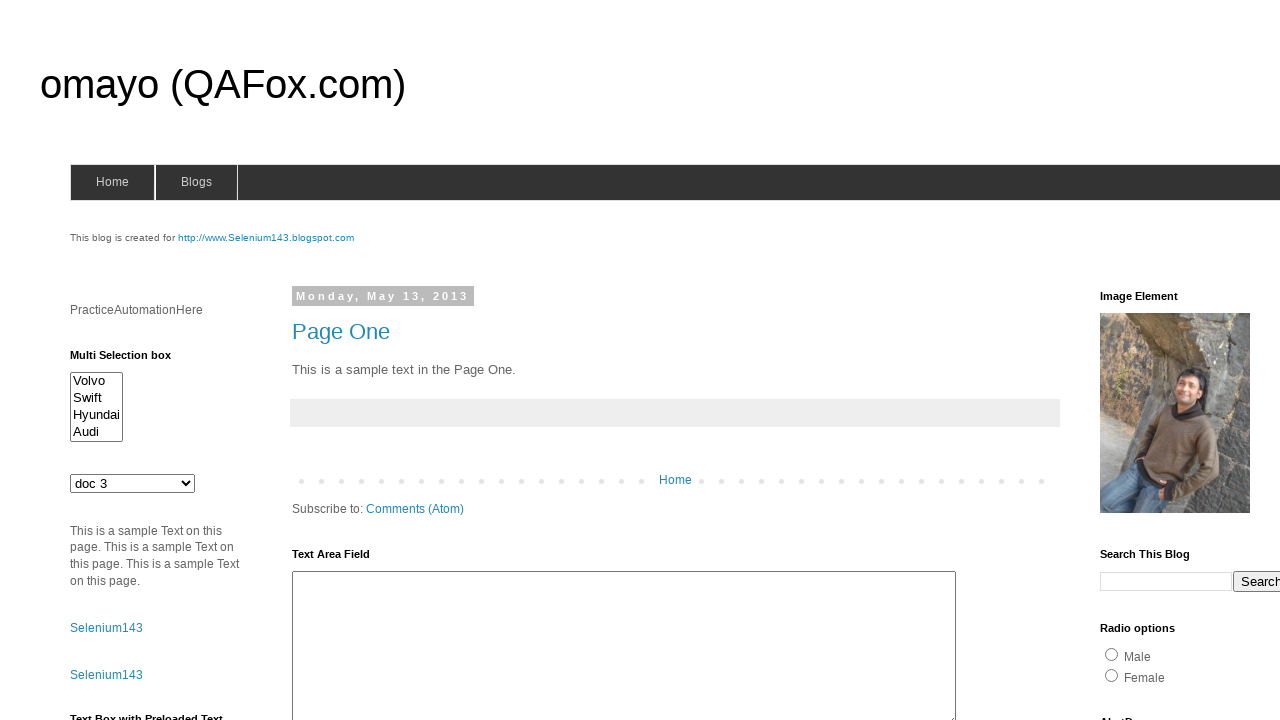

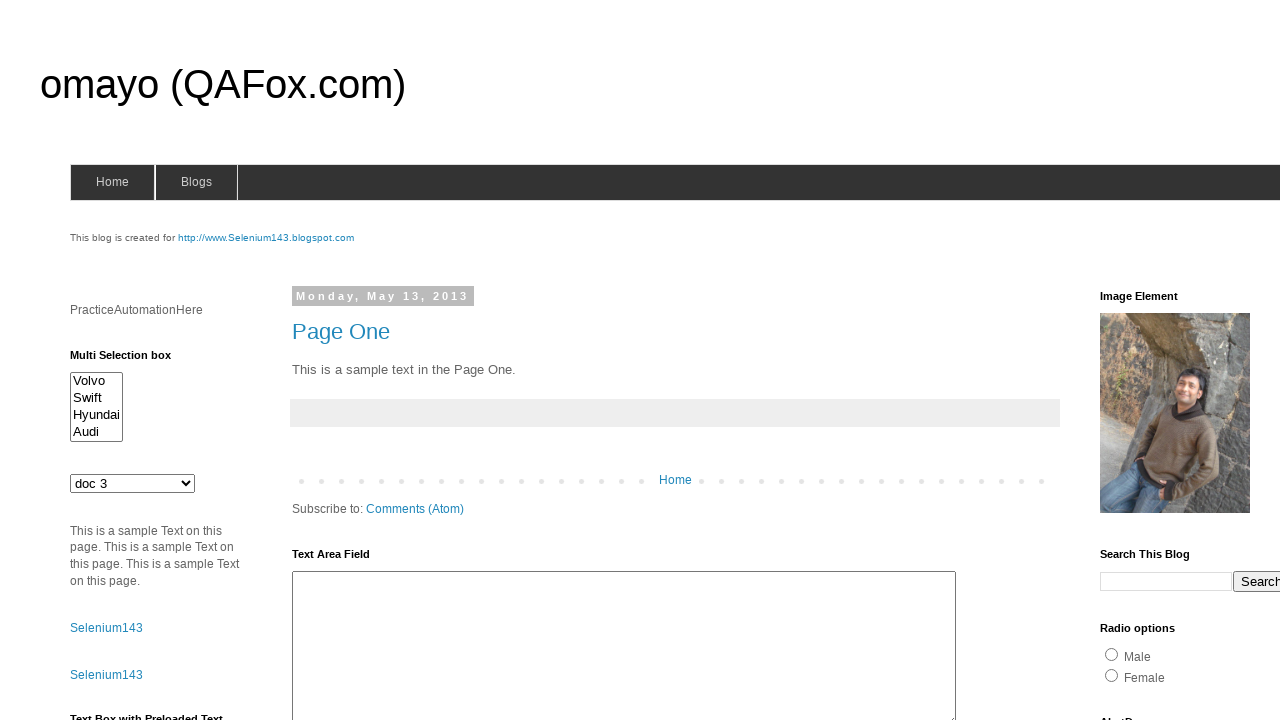